Tests JavaScript prompt functionality by navigating to Basic Elements tab, triggering a prompt alert, entering a name, and validating the confirmation message

Starting URL: http://automationbykrishna.com/#

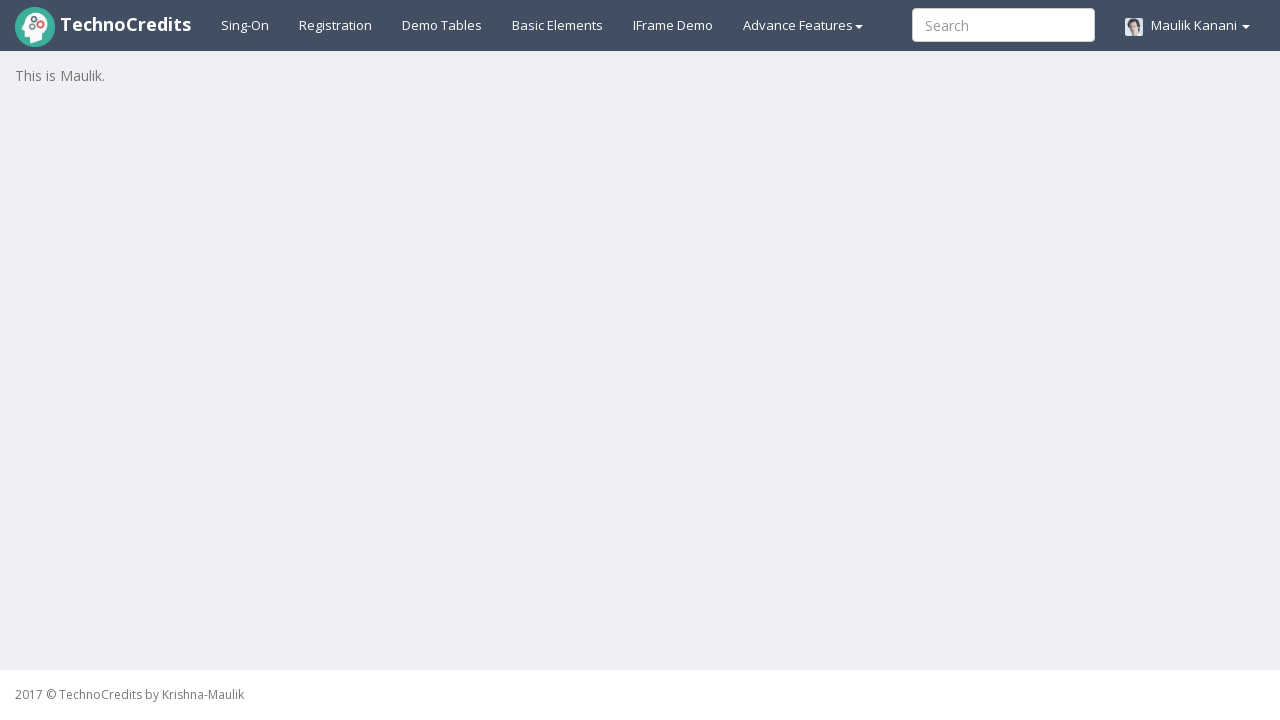

Clicked on Basic Elements tab at (558, 25) on xpath=//a[@id='basicelements']
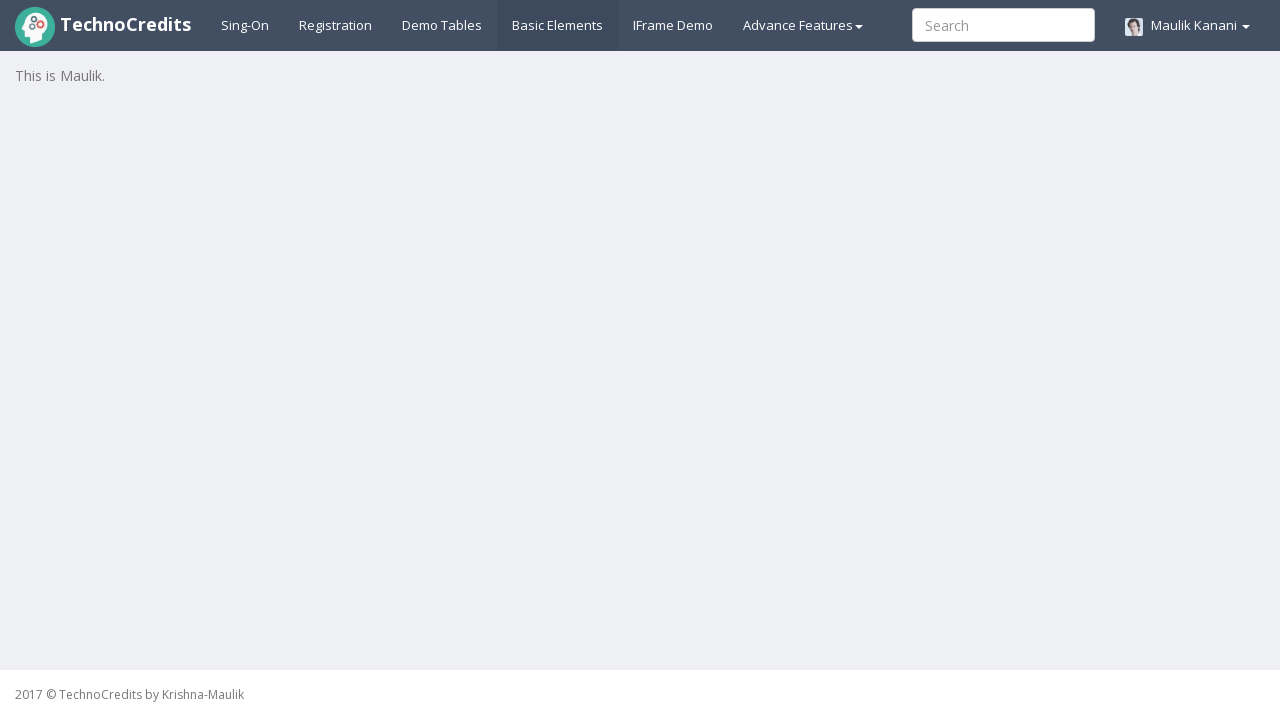

Waited for page to load (3000ms)
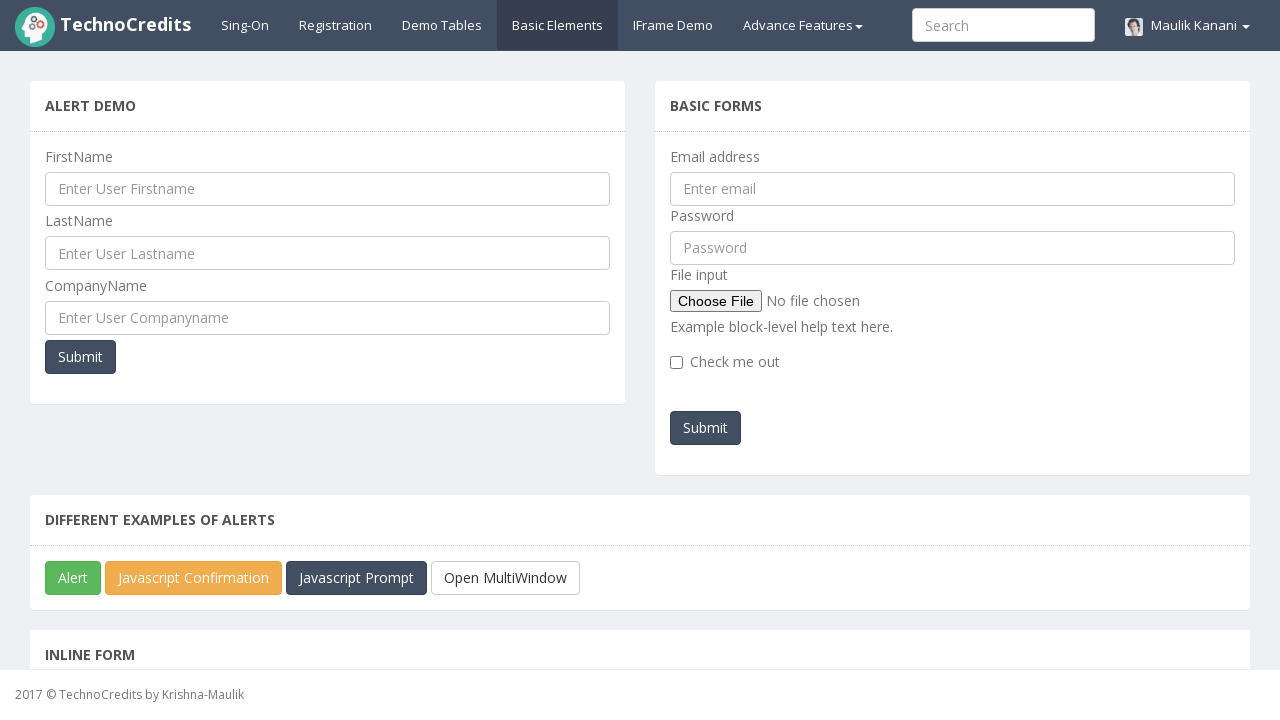

Scrolled down 300 pixels to view alerts section
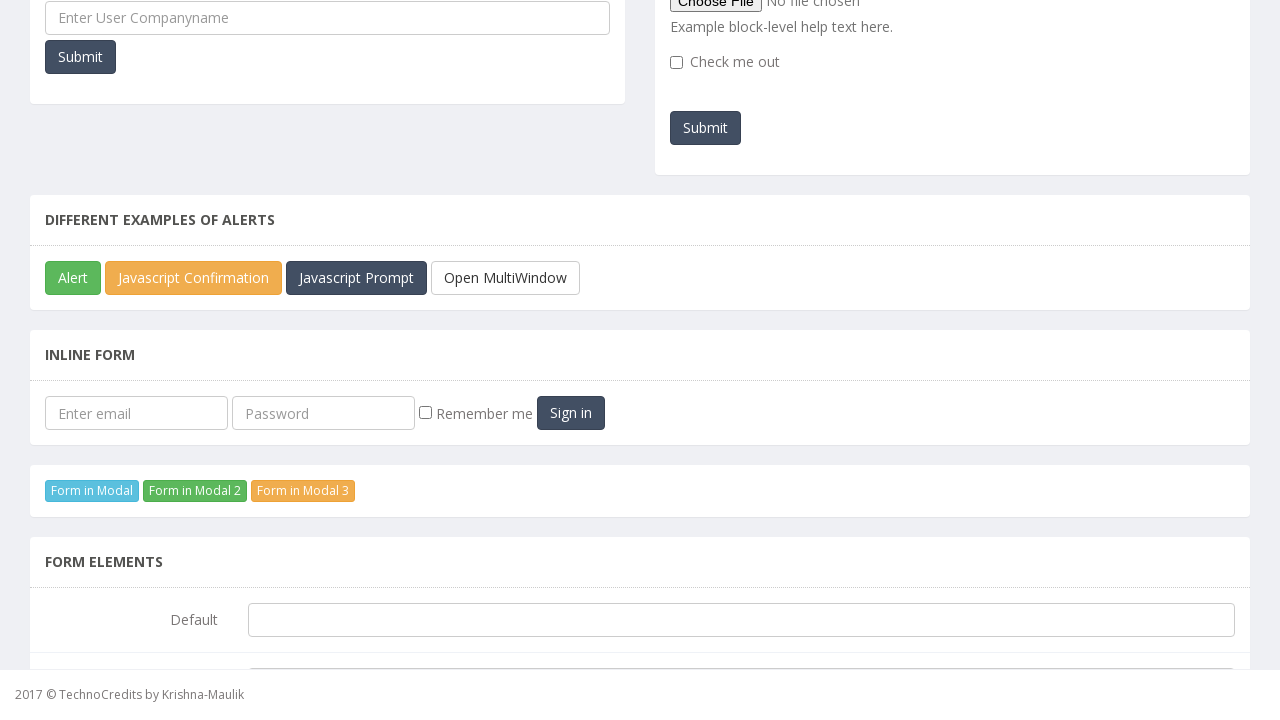

Set up dialog handler to accept prompt with 'swati'
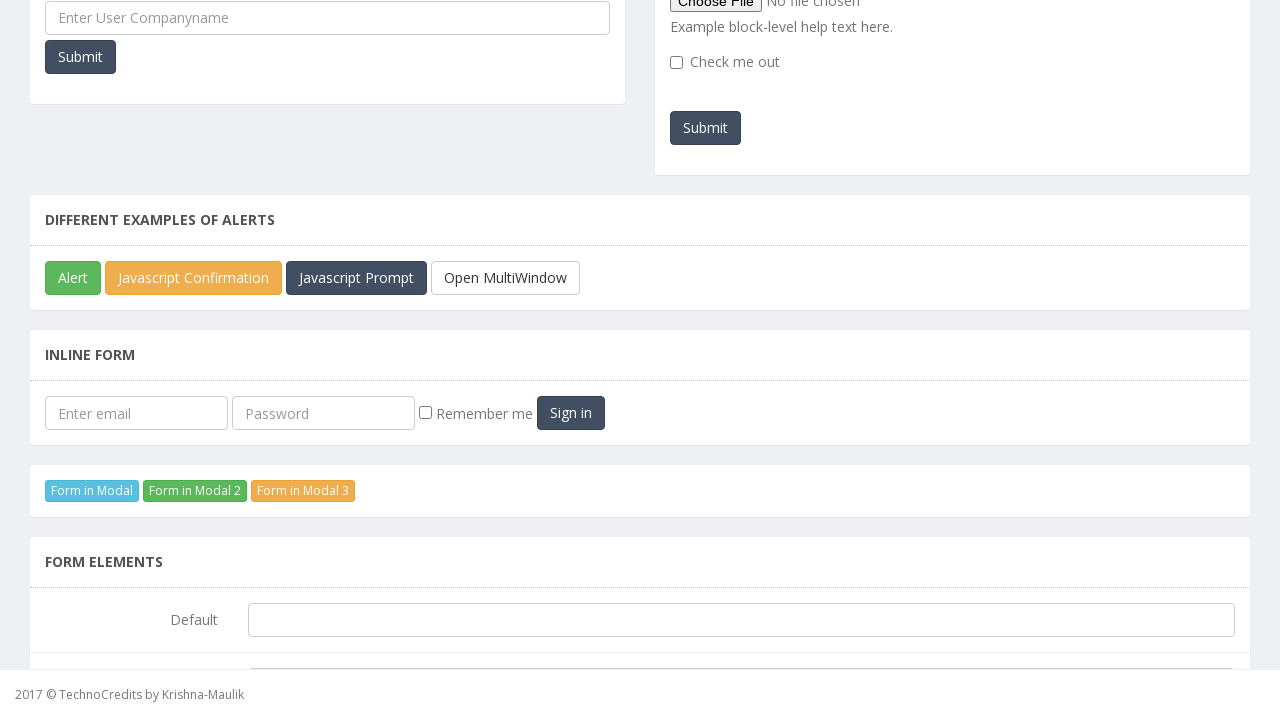

Clicked on JavaScript Prompt button at (356, 278) on xpath=//button[@id='javascriptPromp']
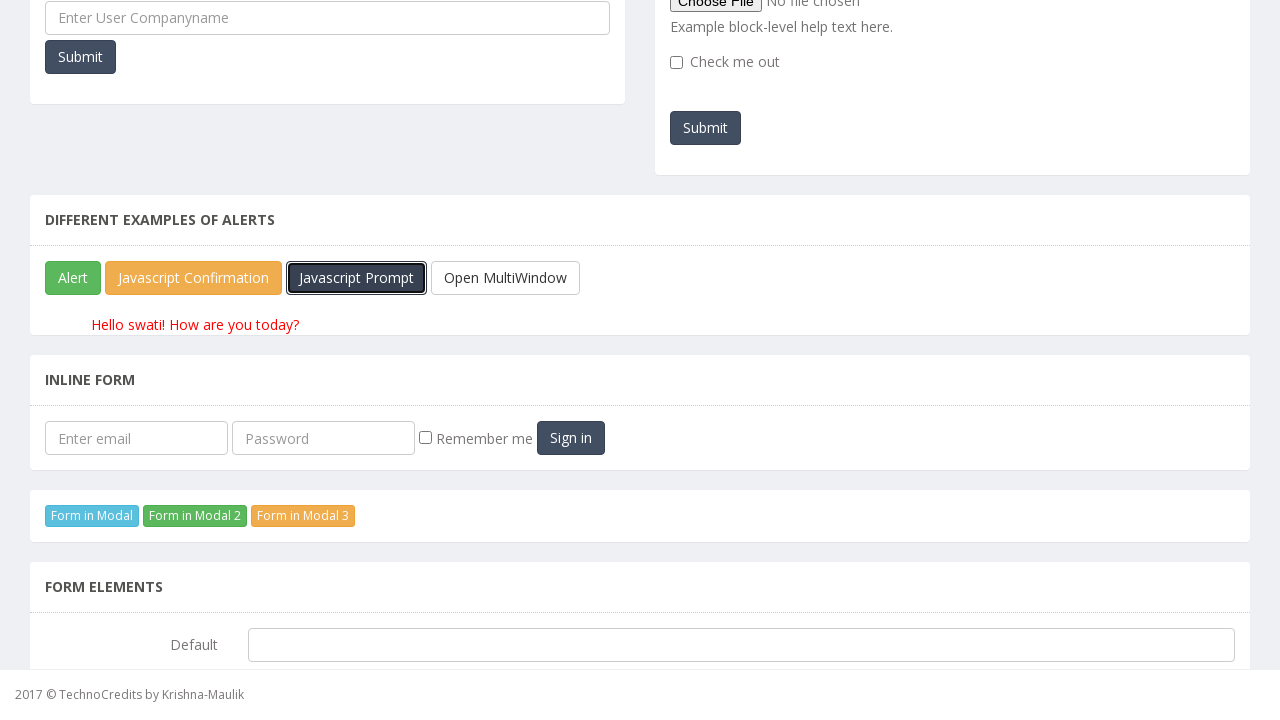

Confirmation message element loaded
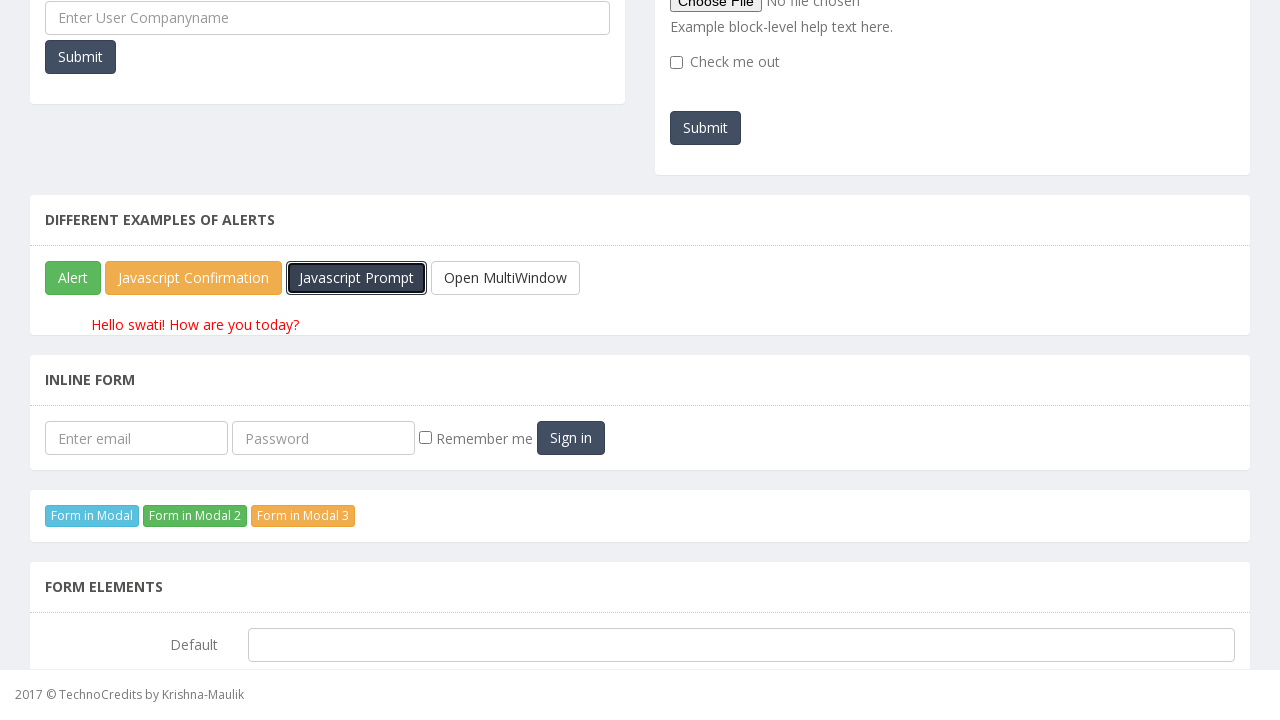

Located confirmation message element
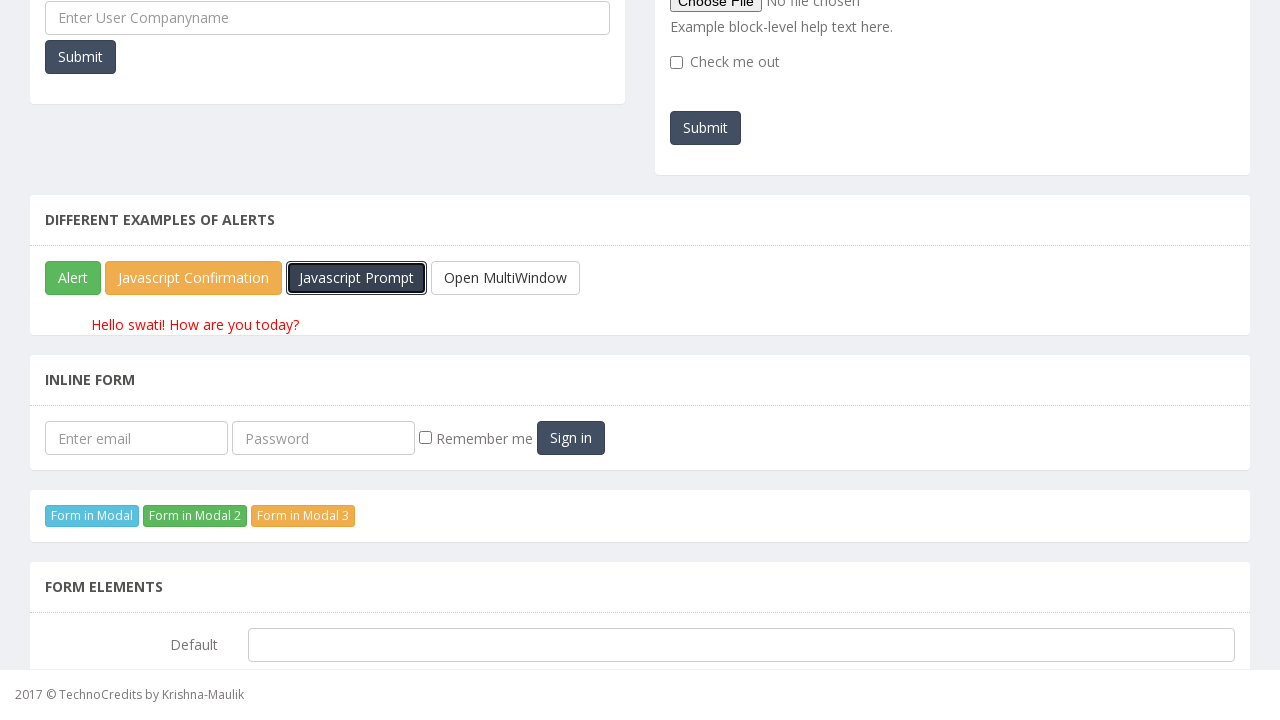

Verified confirmation message: 'Hello swati! How are you today?'
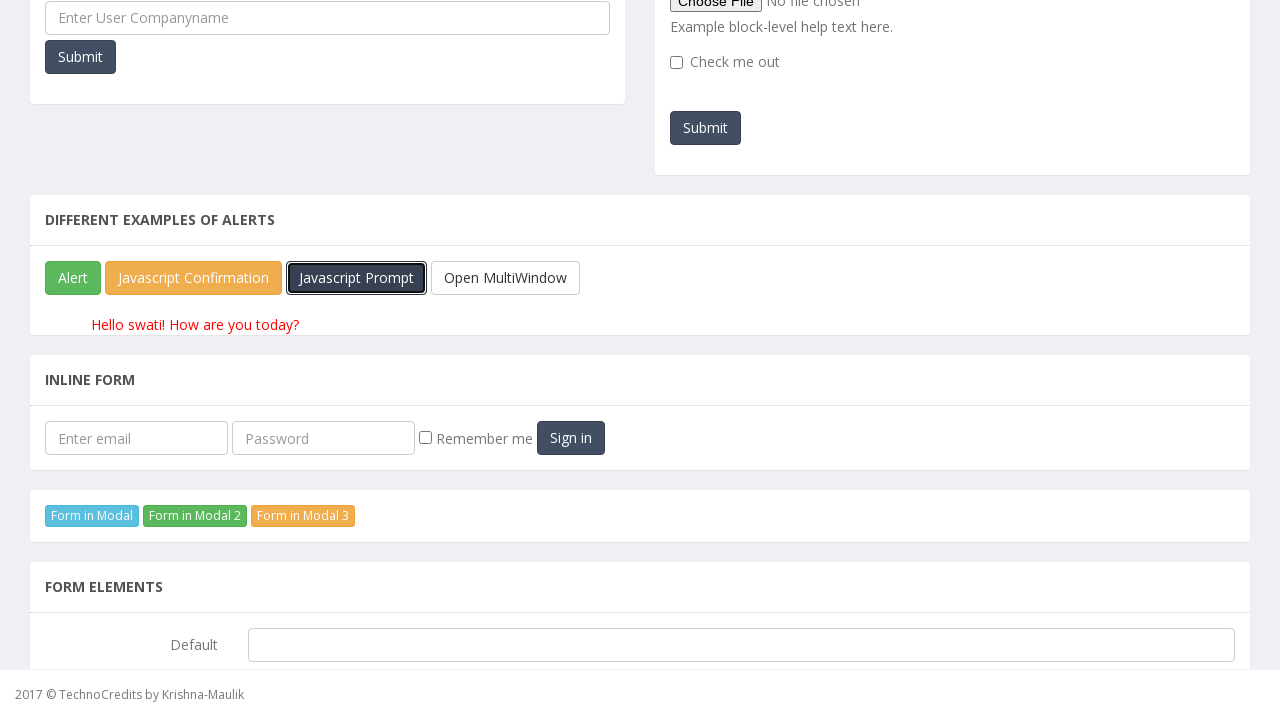

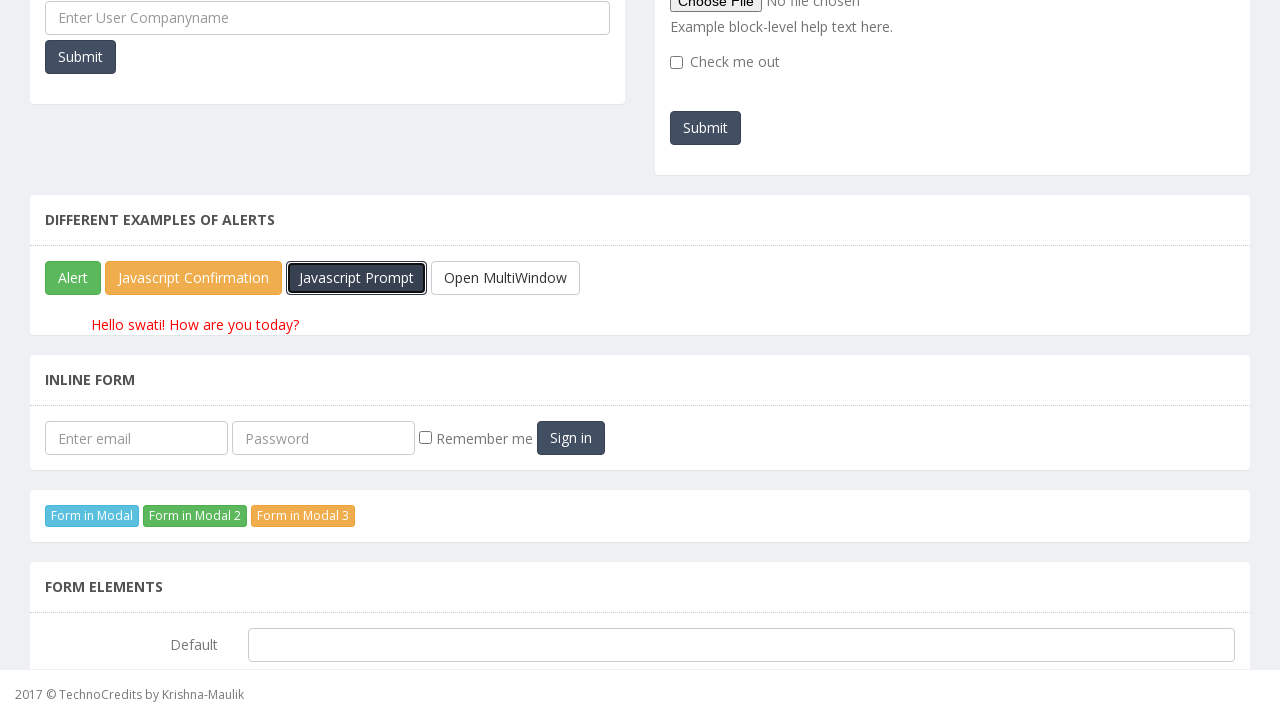